Fills out a practice form by entering personal information including first name, last name, email, mobile number, and selecting a hobby checkbox

Starting URL: https://demoqa.com/automation-practice-form

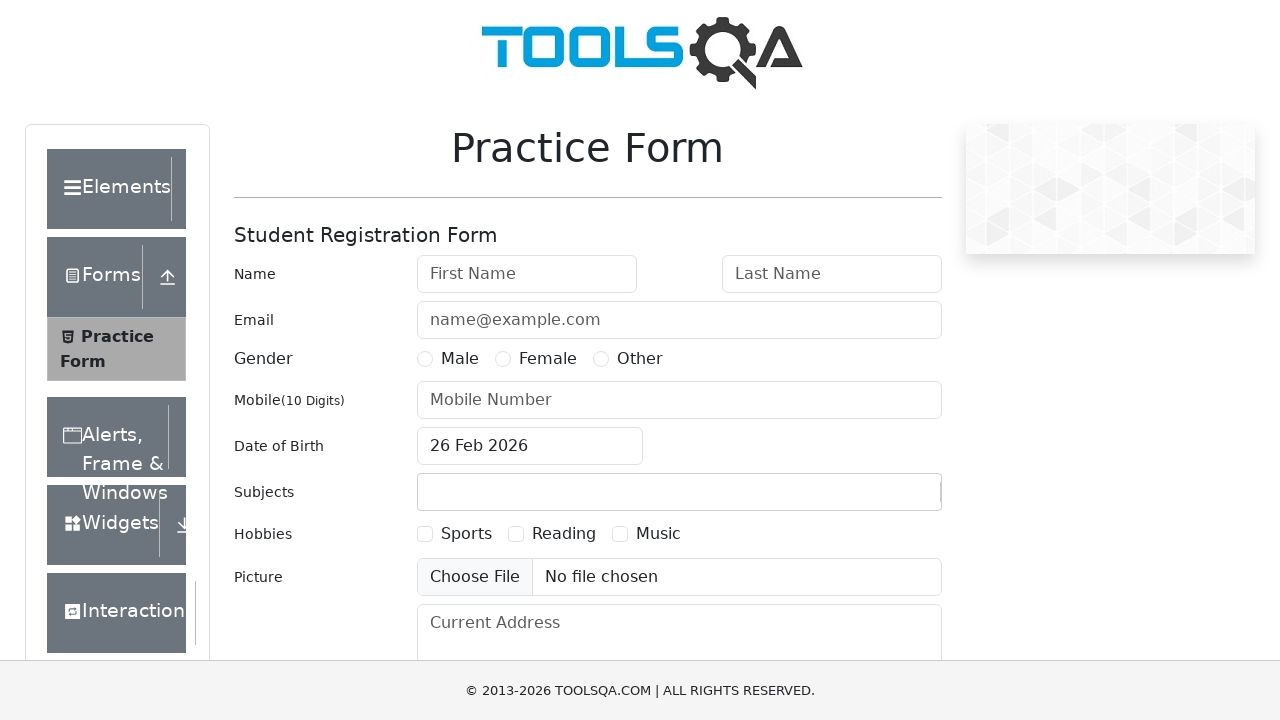

Filled first name field with 'Pratik' on #firstName
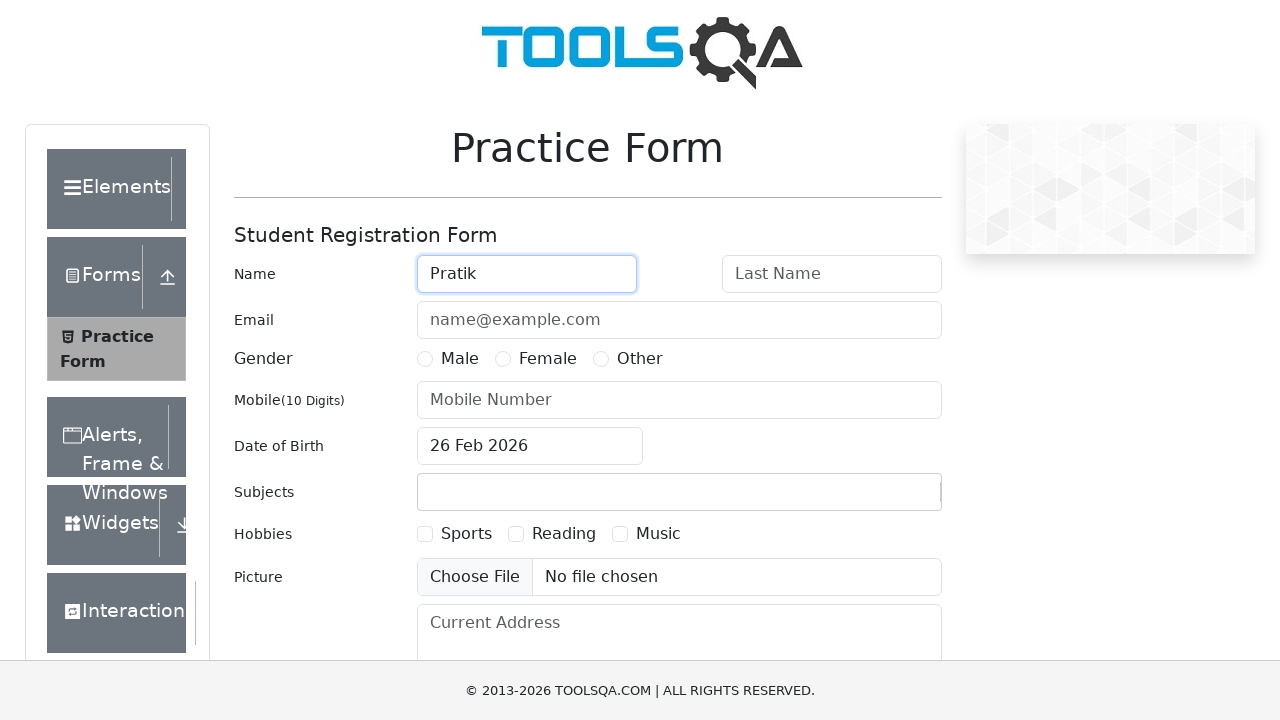

Filled last name field with 'Dhake' on #lastName
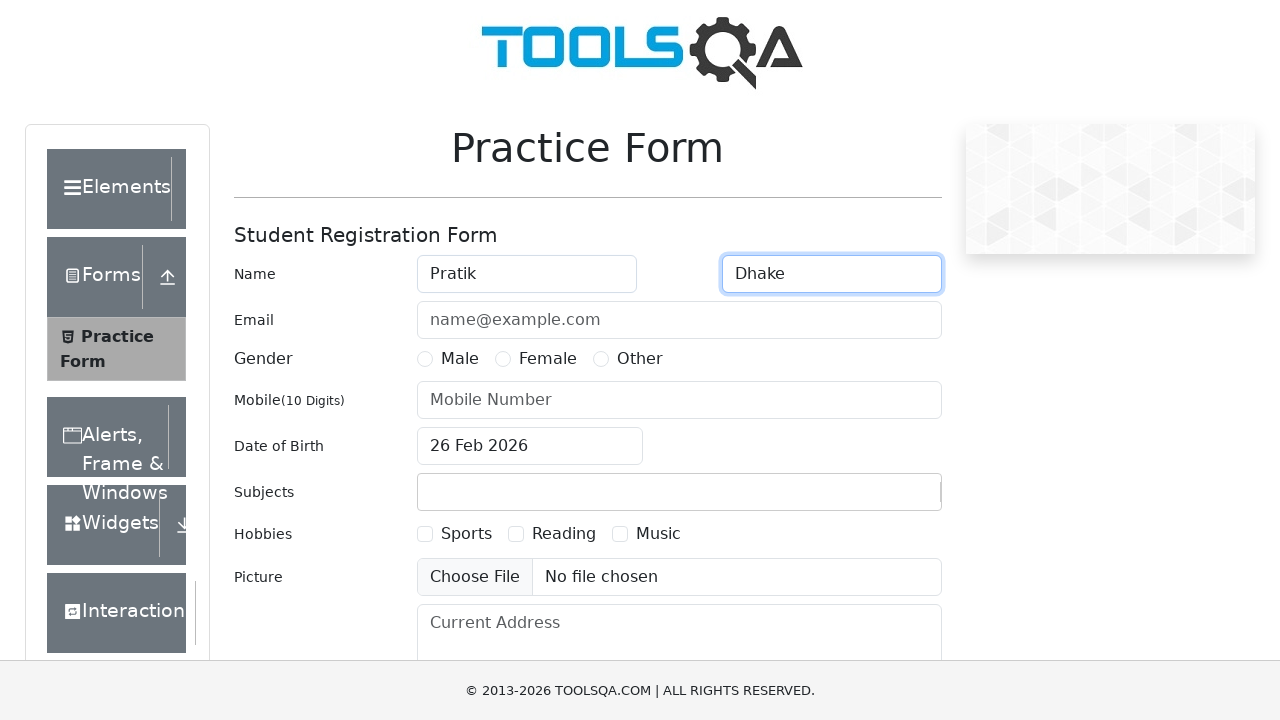

Filled email field with 'pratik.blr2000@gmail.com' on #userEmail
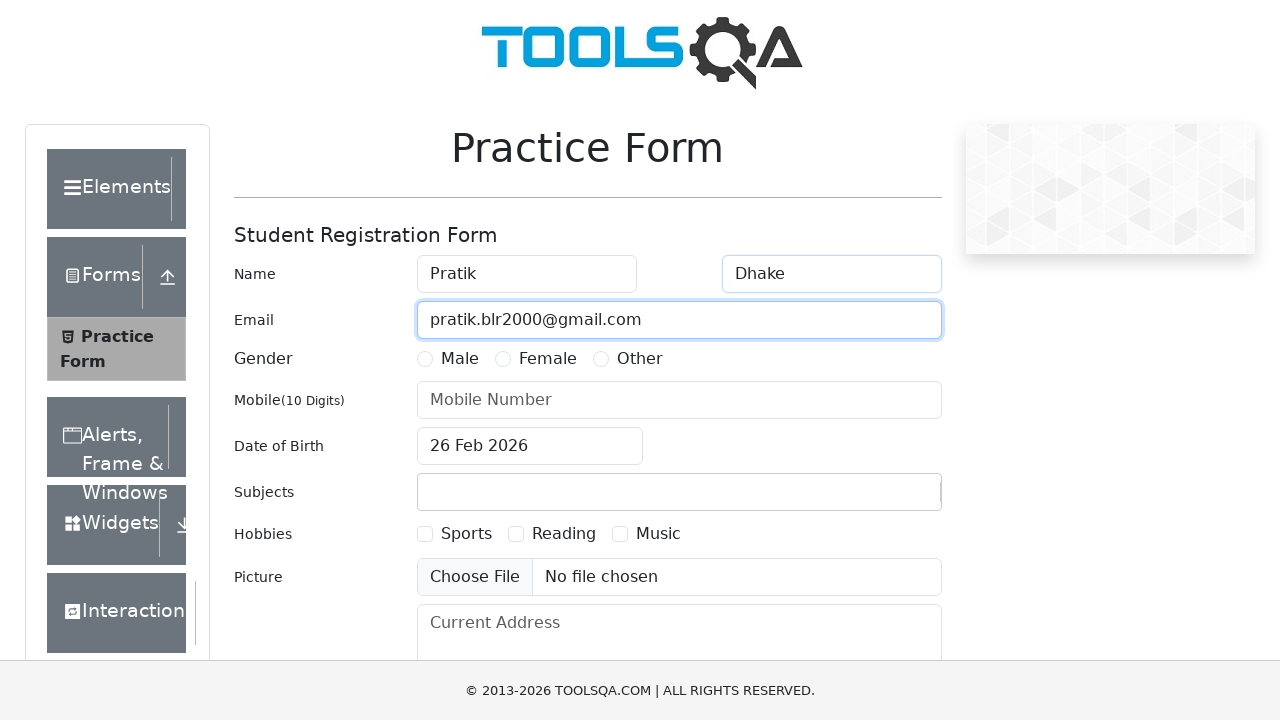

Filled mobile number field with '9763816364' on #userNumber
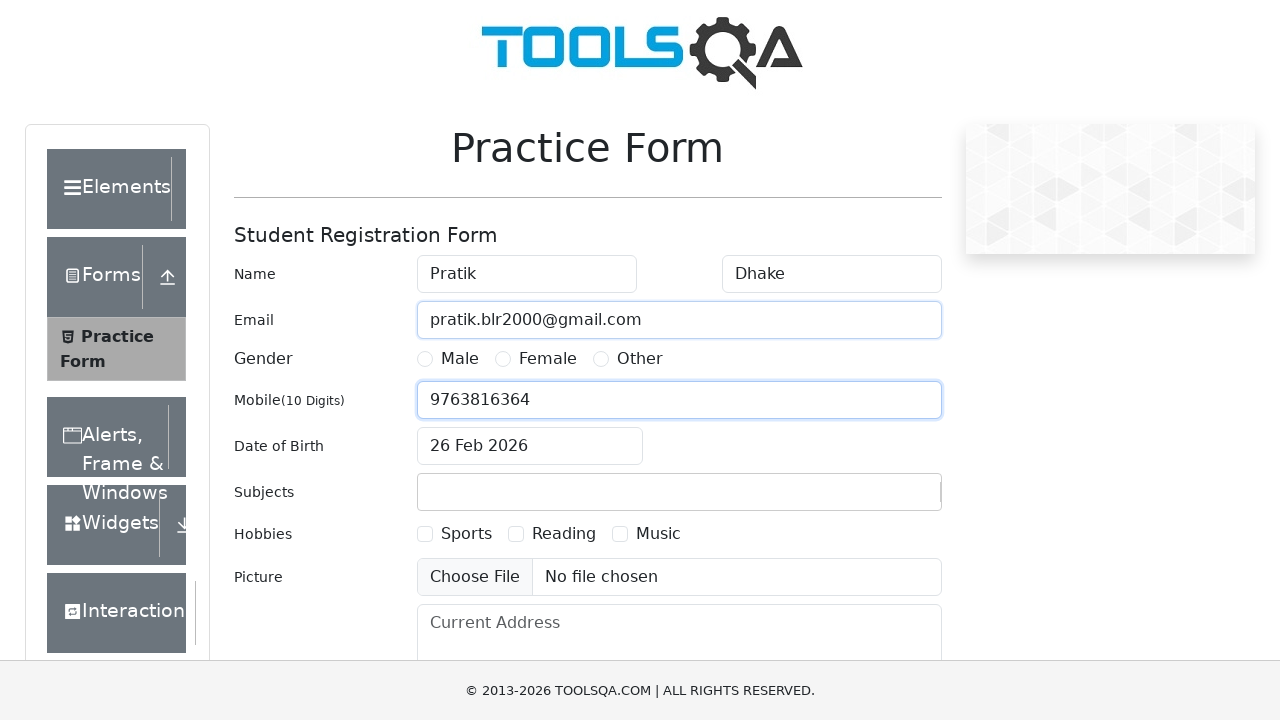

Clicked on Sports hobby checkbox at (466, 534) on xpath=//label[@for='hobbies-checkbox-1']
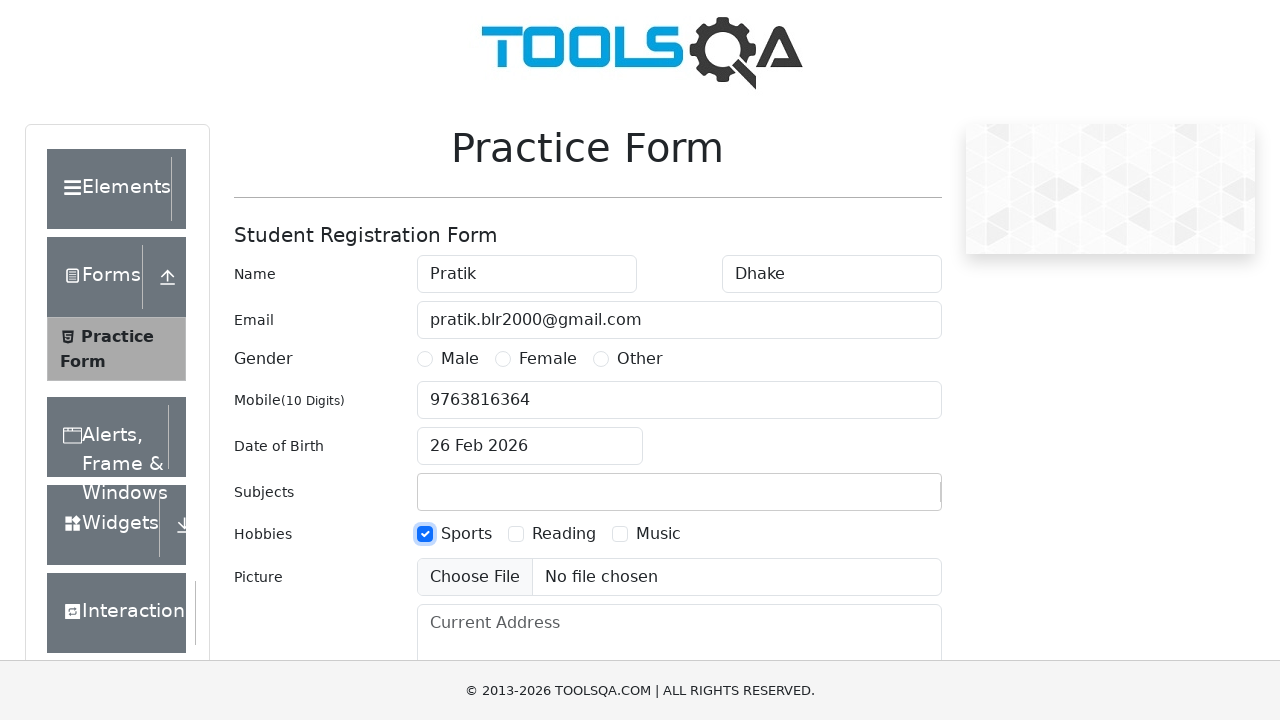

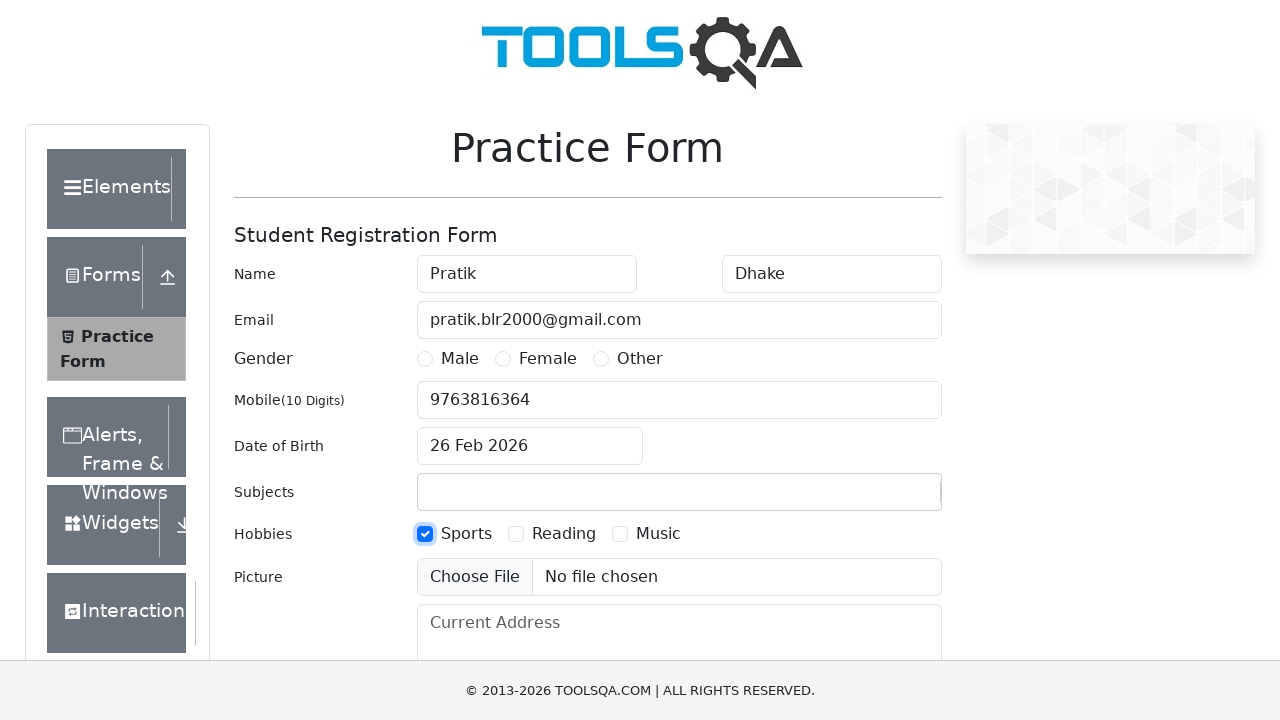